Tests JavaScript alert interactions on demoqa.com by navigating to the Alerts page and interacting with a prompt alert - entering a name and verifying the result is displayed correctly.

Starting URL: https://demoqa.com/

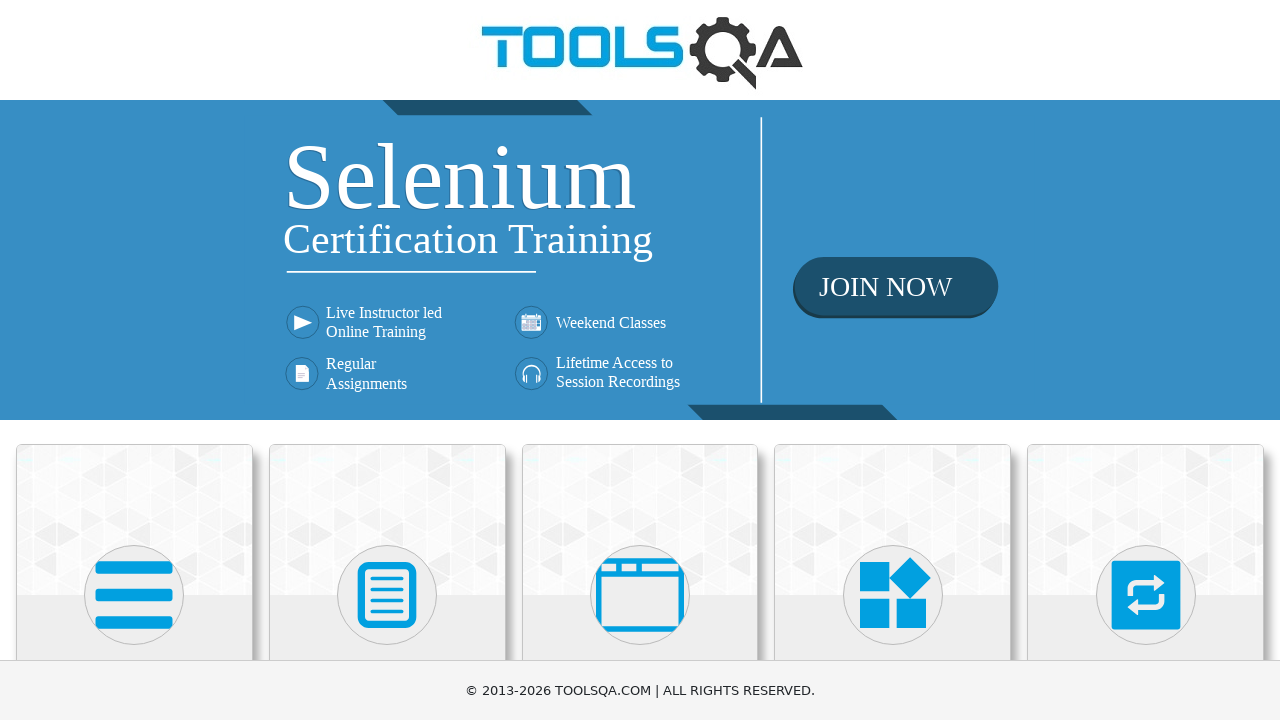

Located 'Alerts, Frame & Windows' menu element
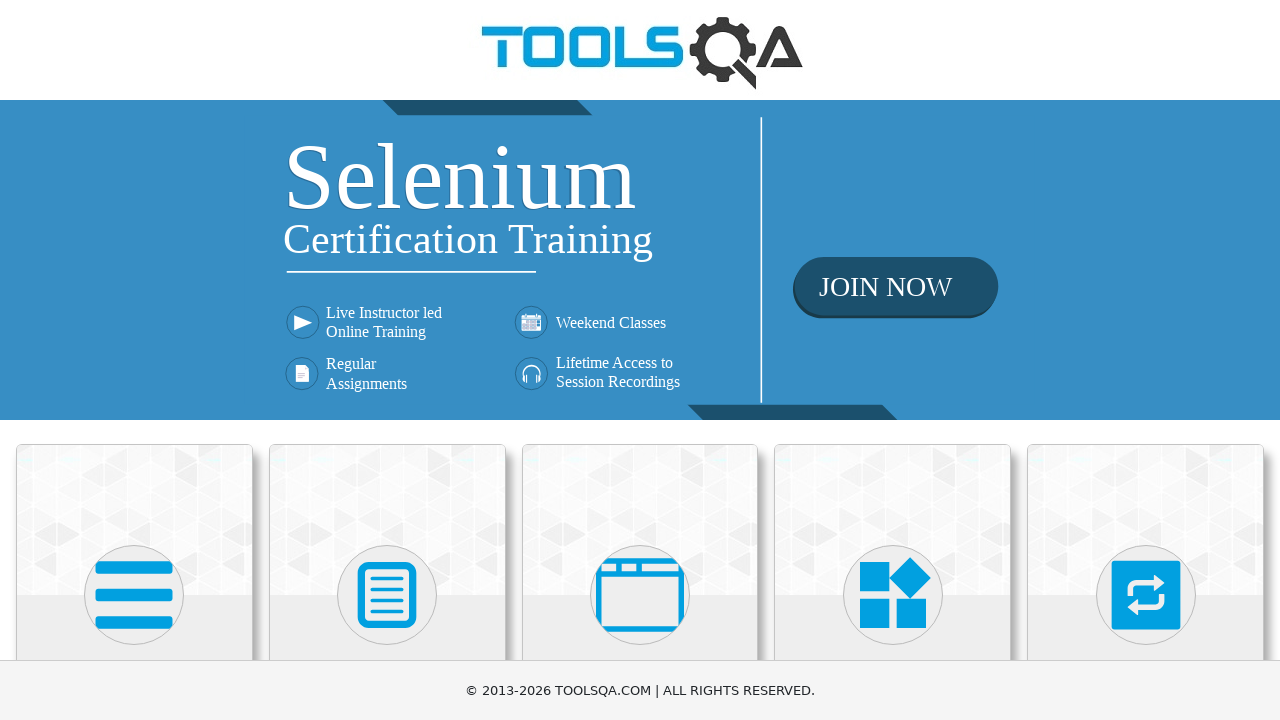

Scrolled 'Alerts, Frame & Windows' menu into view
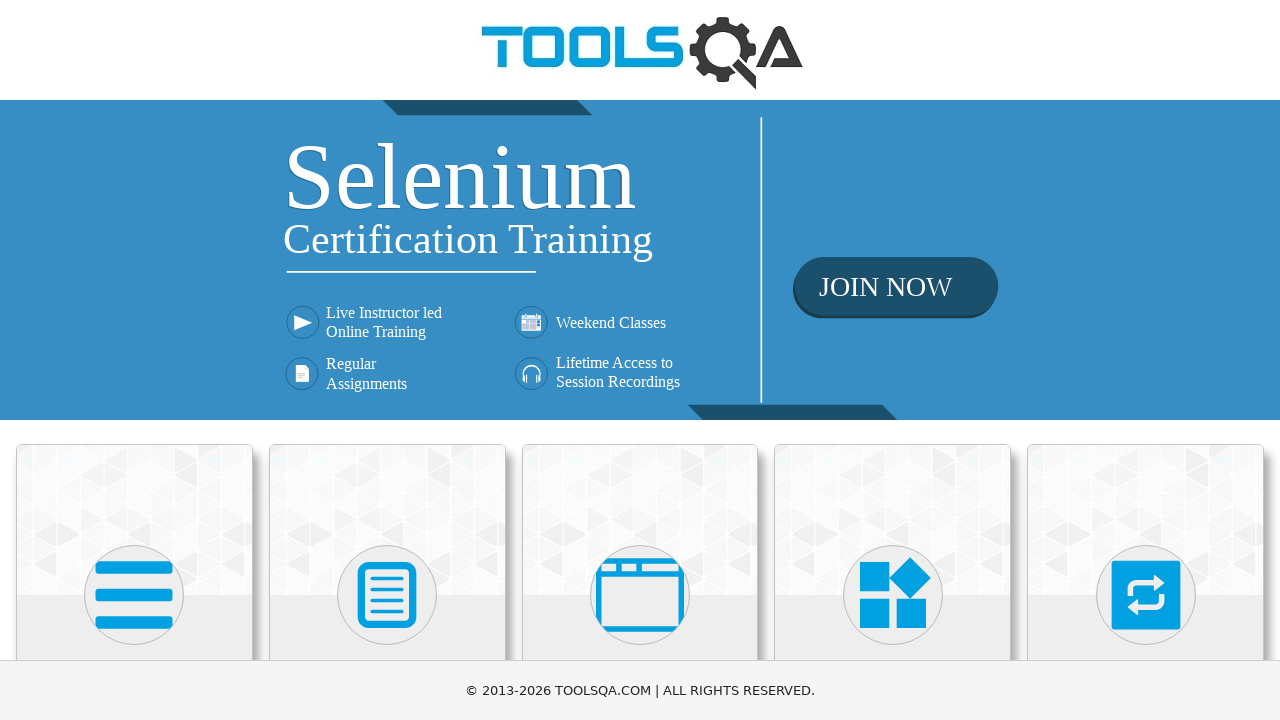

Clicked 'Alerts, Frame & Windows' menu at (640, 360) on xpath=//h5[text()='Alerts, Frame & Windows']
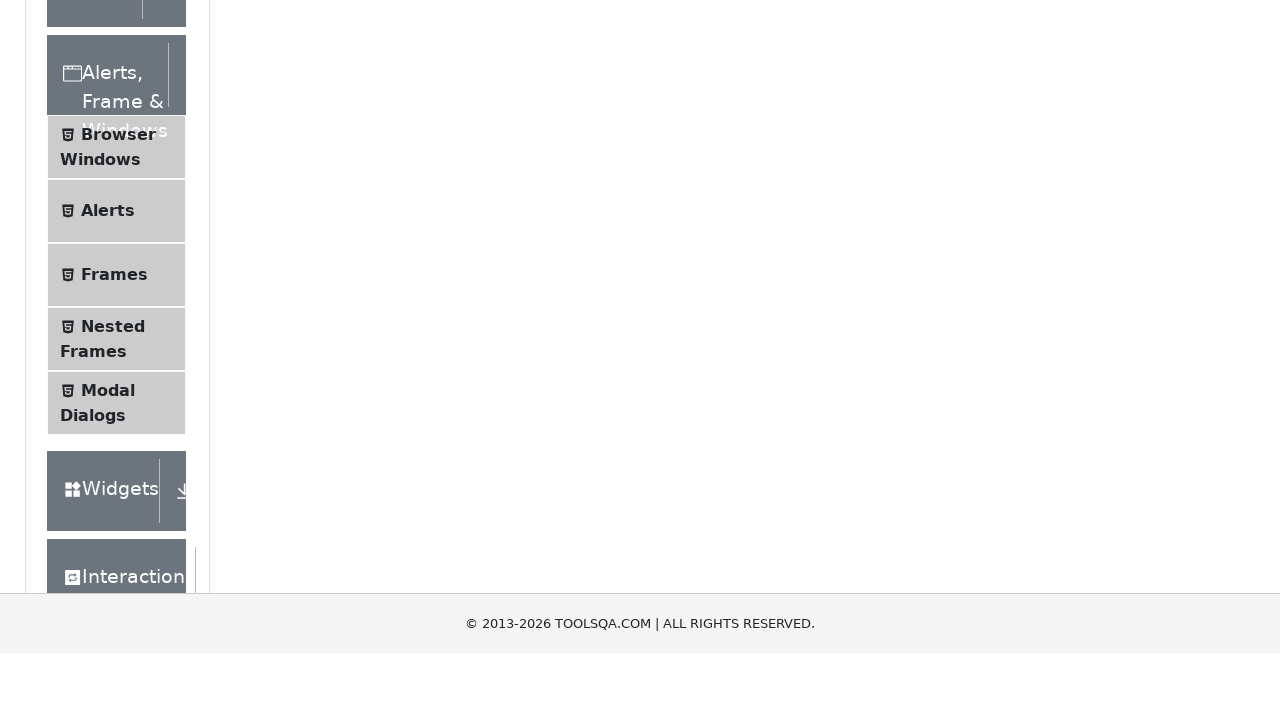

Clicked 'Alerts' submenu at (108, 501) on xpath=//span[text()='Alerts']
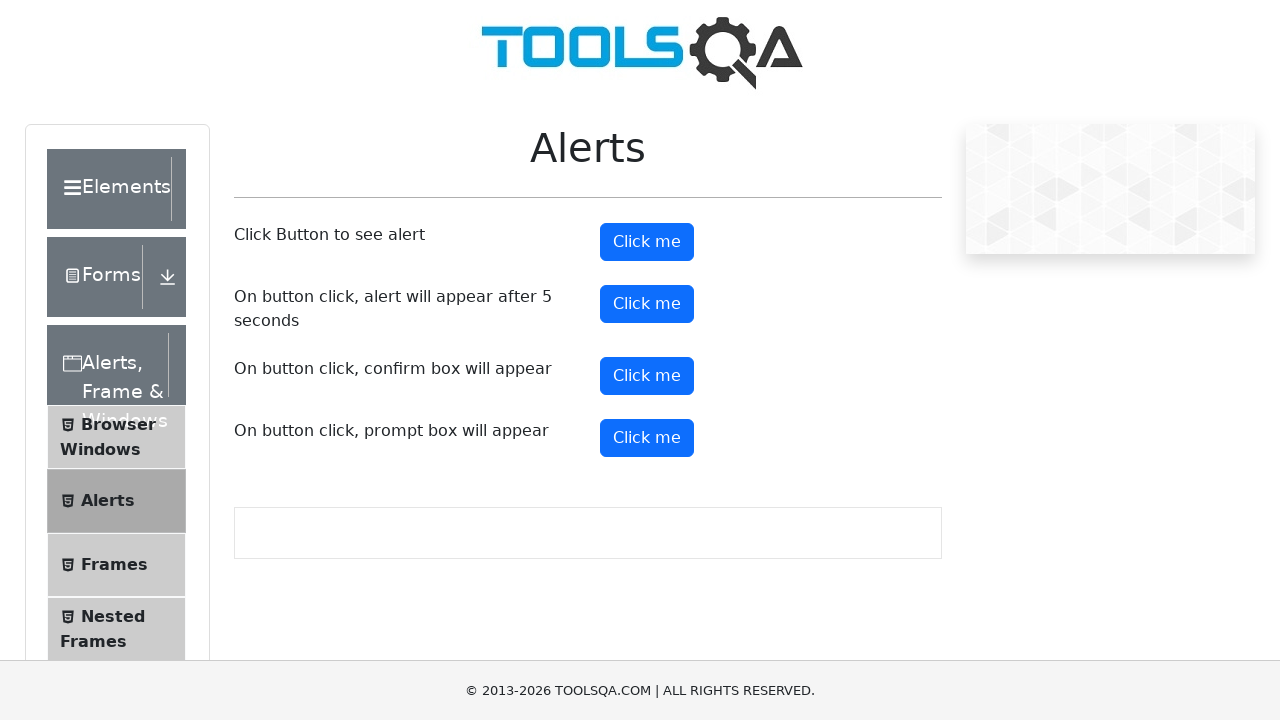

Clicked prompt button to trigger alert at (647, 438) on #promtButton
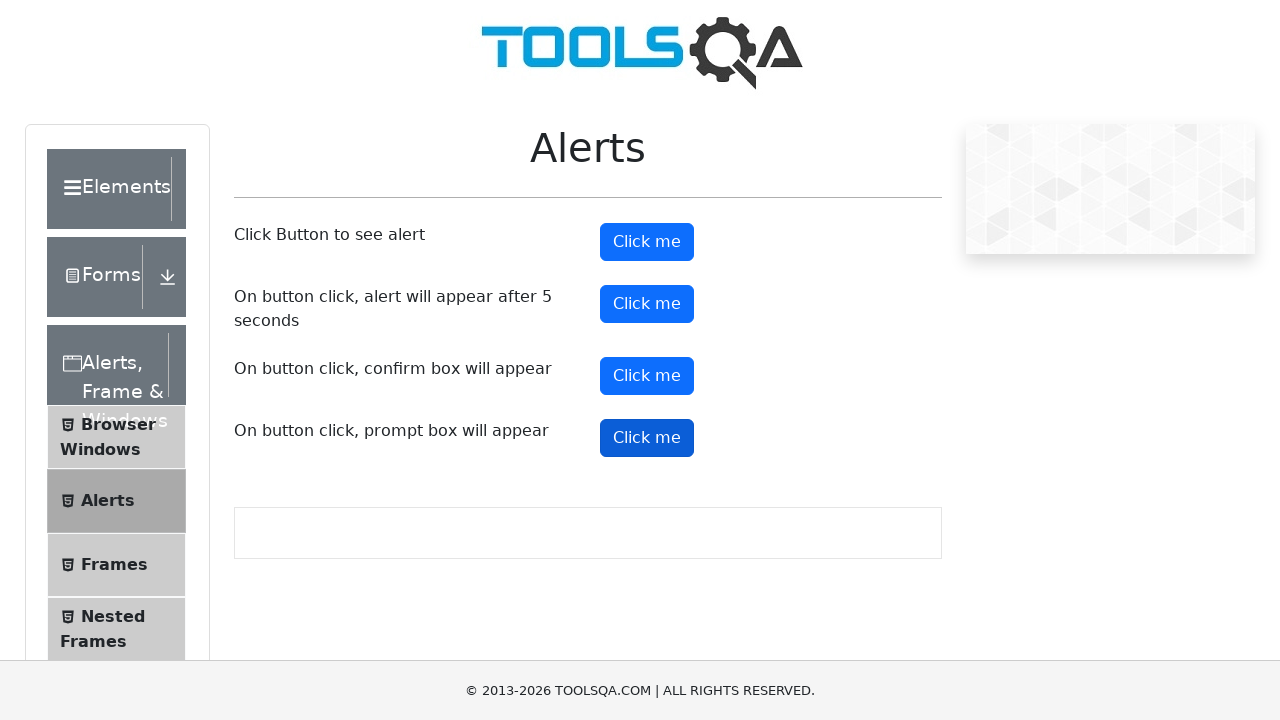

Set up dialog handler to accept prompt with 'Eugen'
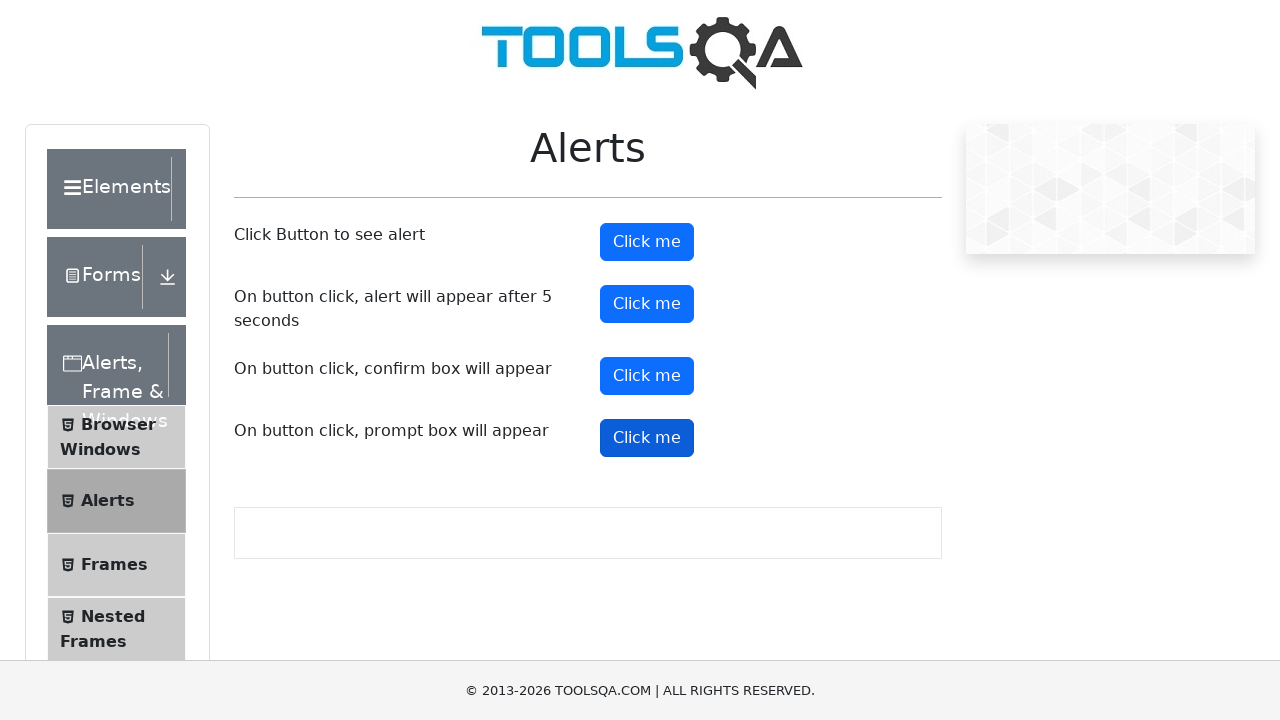

Re-clicked prompt button to trigger dialog with handler active at (647, 438) on #promtButton
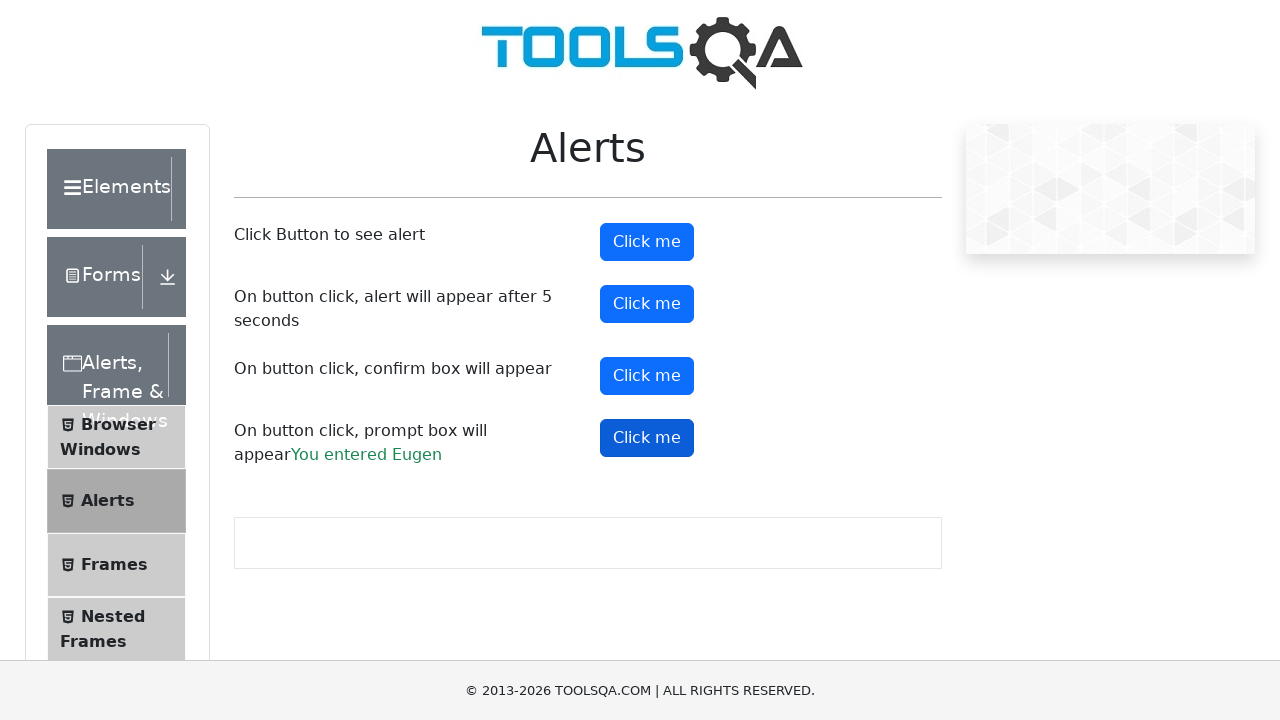

Located prompt result element
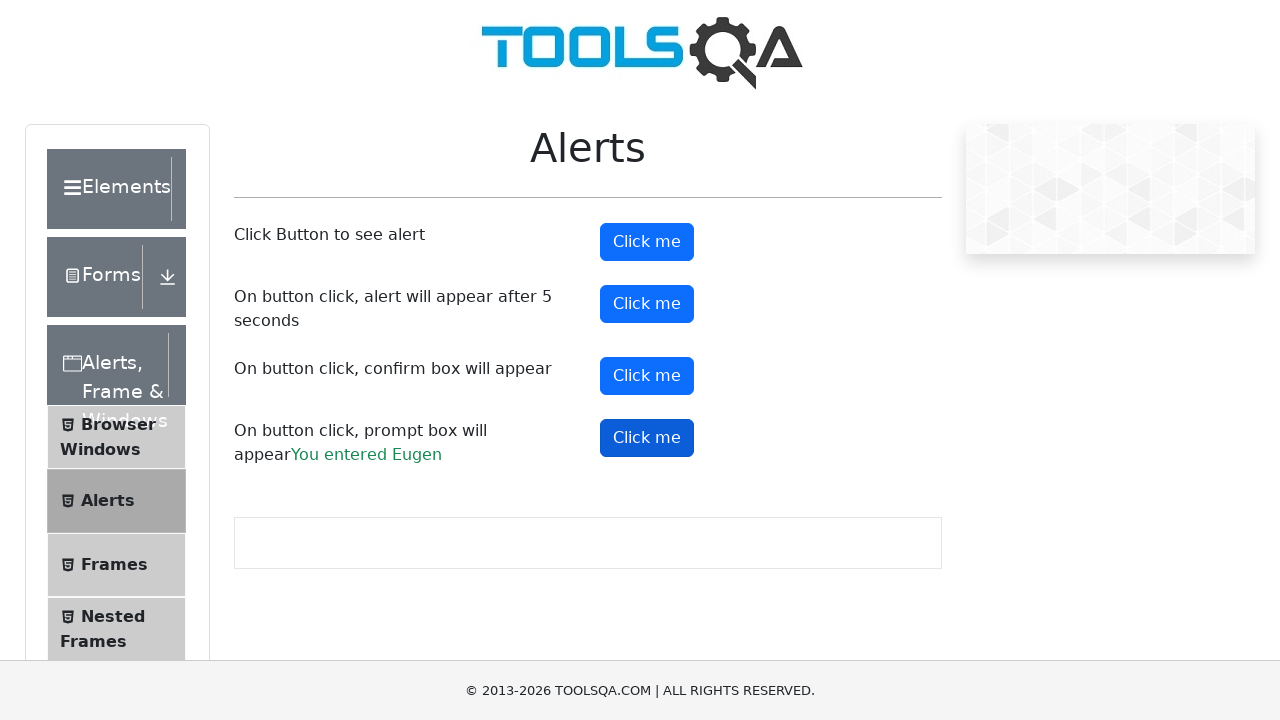

Waited for prompt result to appear
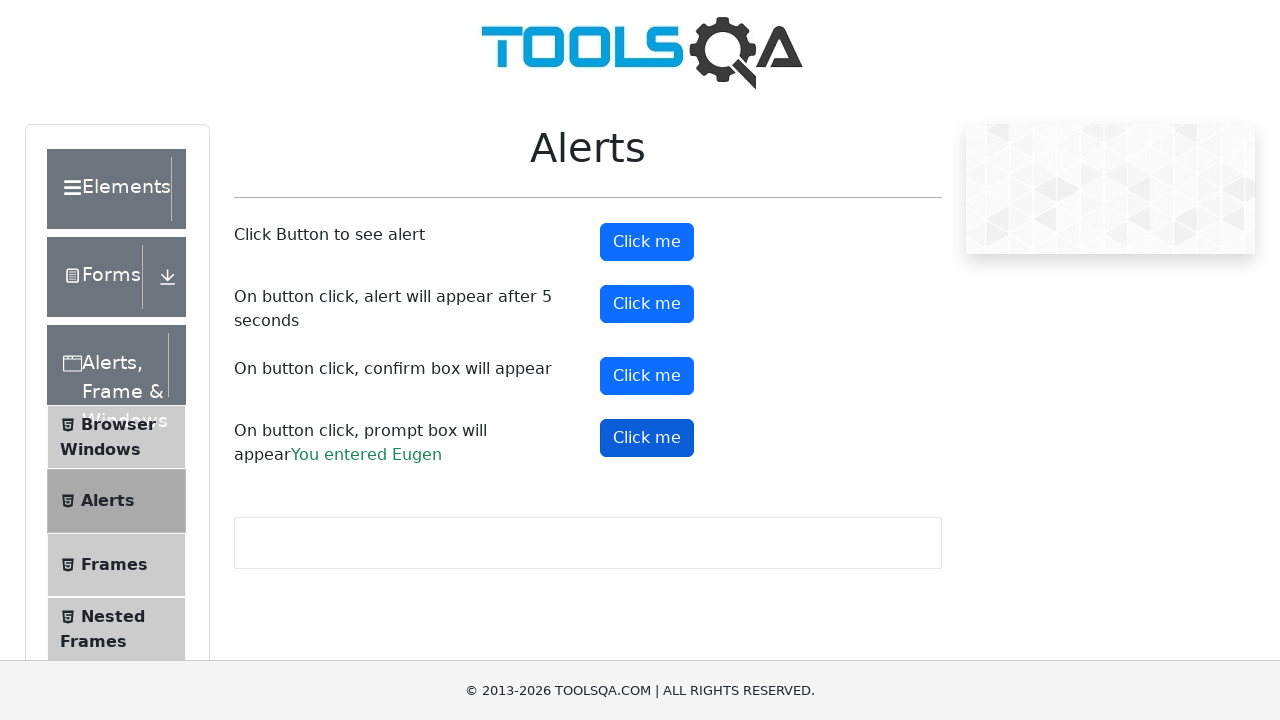

Verified that 'Eugen' is present in the prompt result
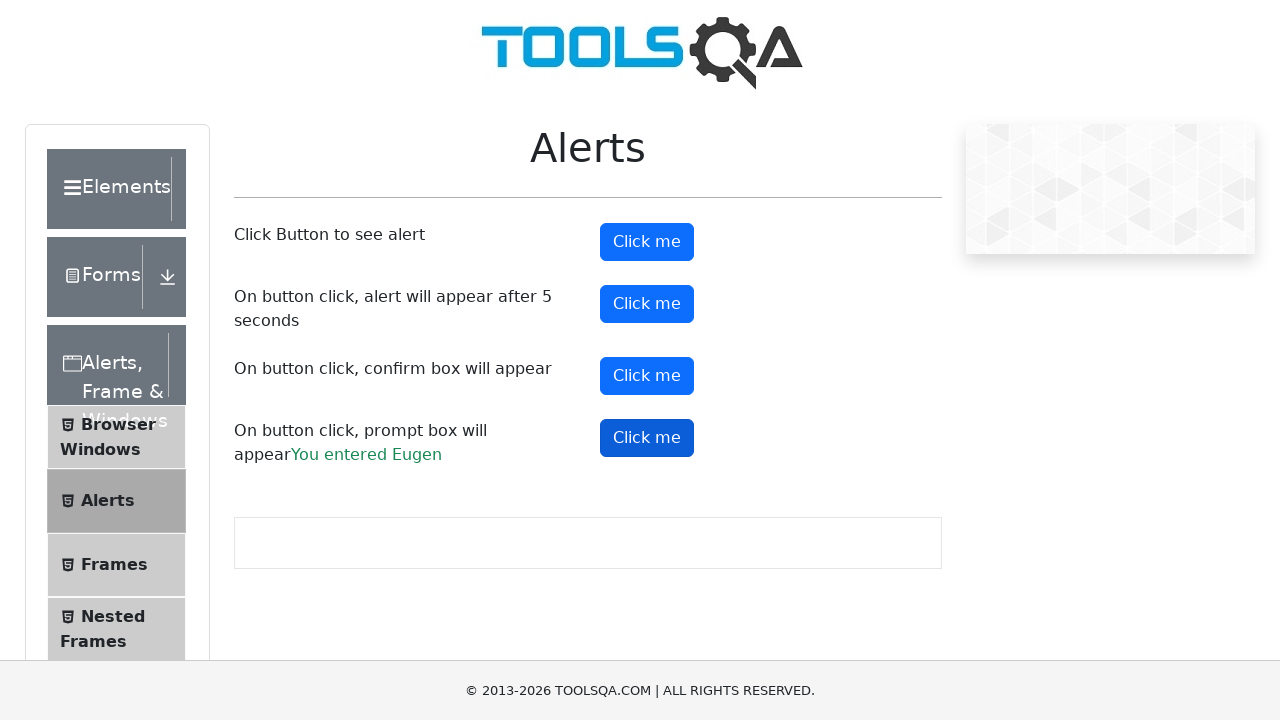

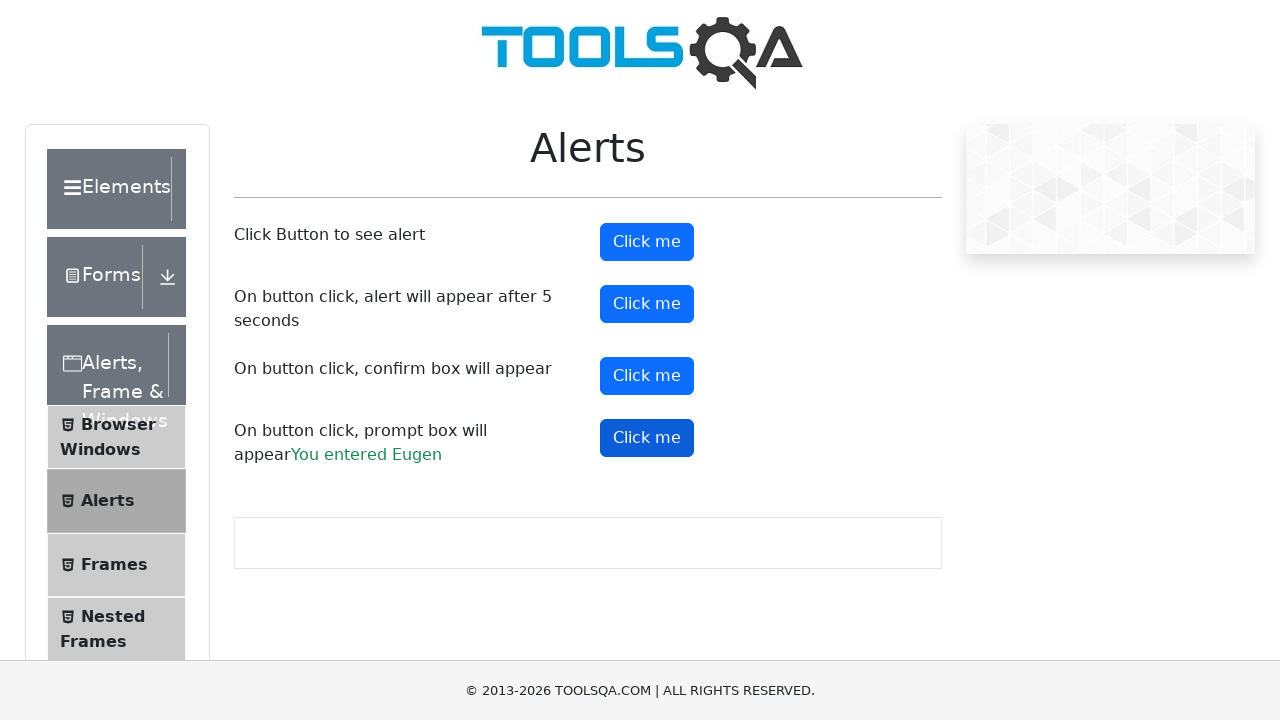